Tests the registration form by verifying form elements are present, filling in username, email, password, and confirm password fields, then submitting the form.

Starting URL: http://training.skillo-bg.com:4200/users/register

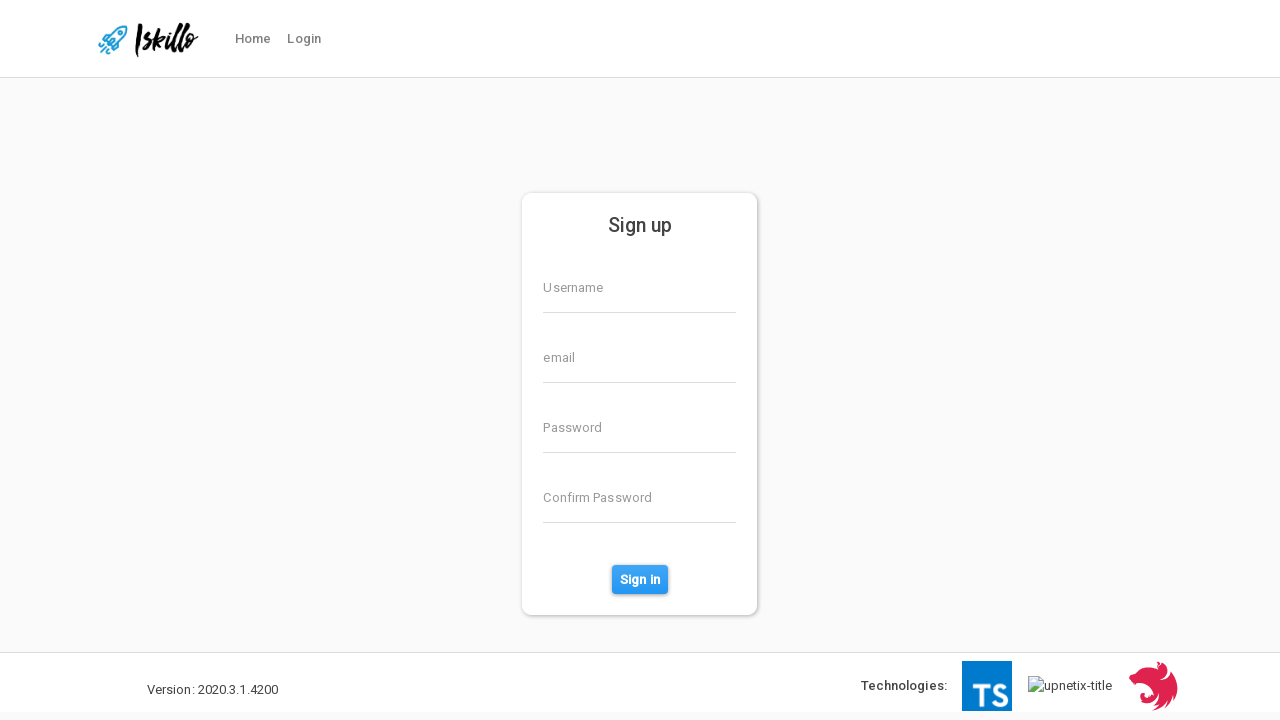

Waited for sign up form heading to be visible
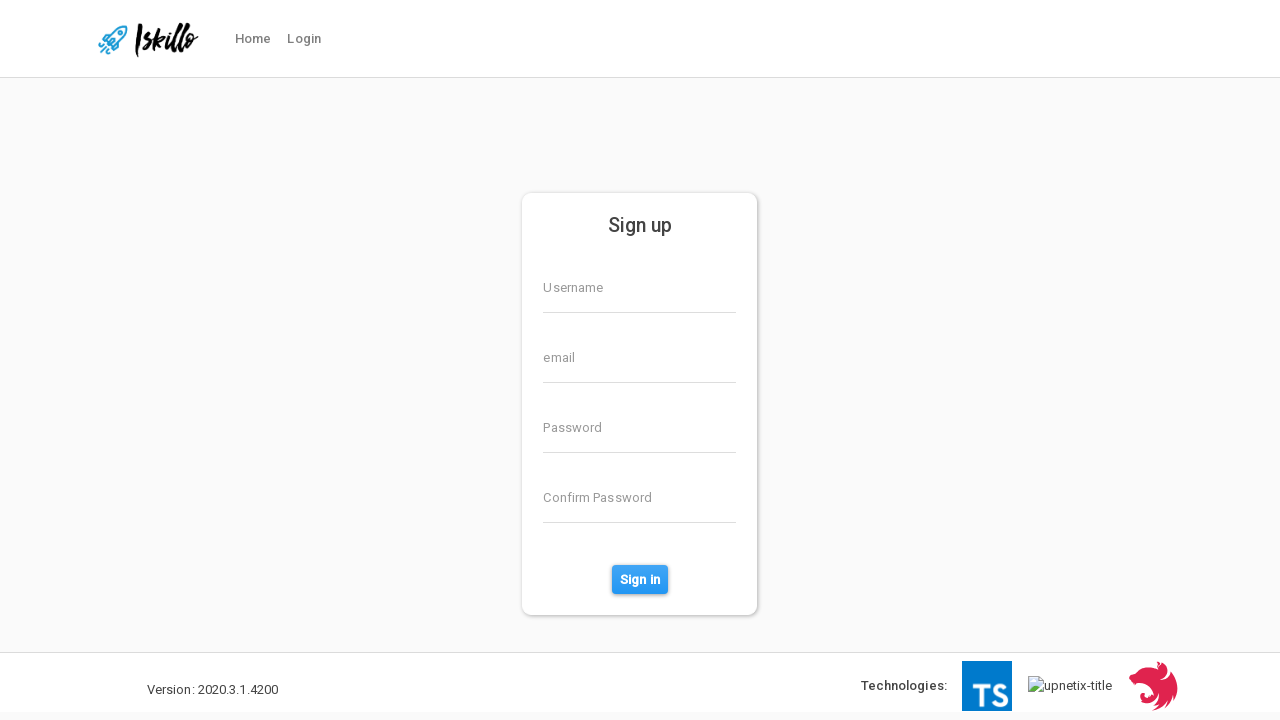

Verified username input field is present
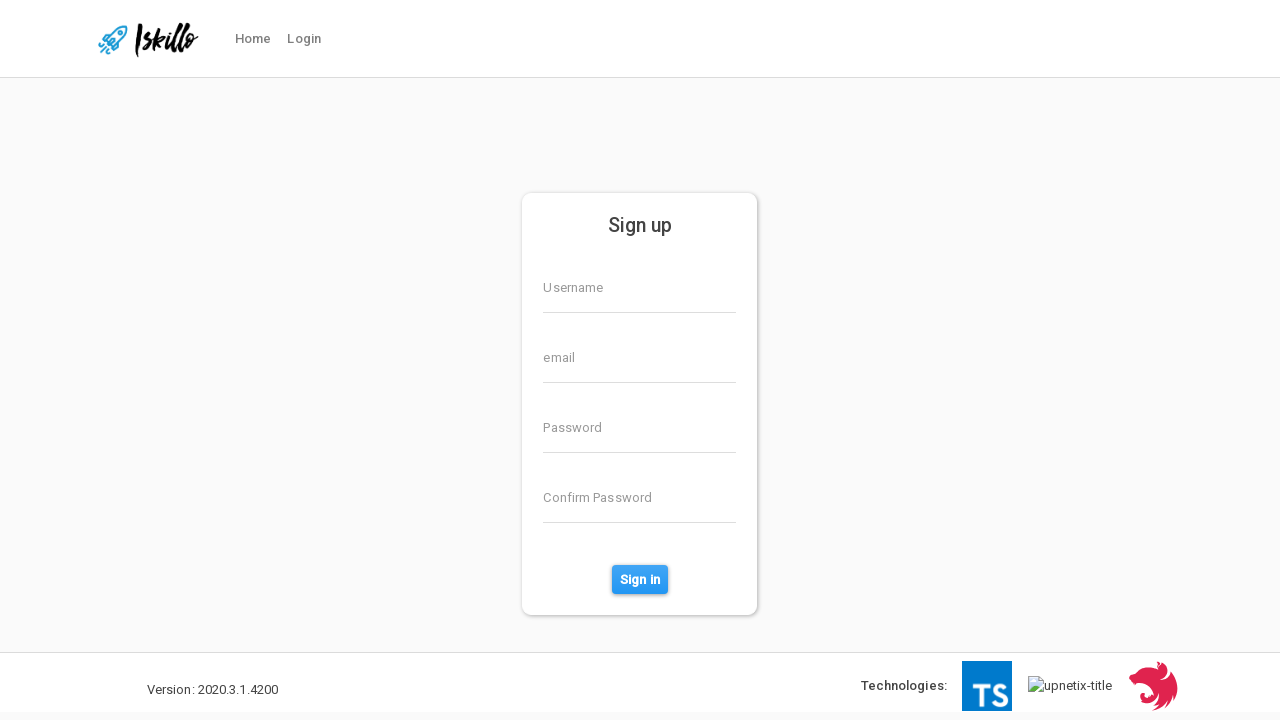

Verified email input field is present
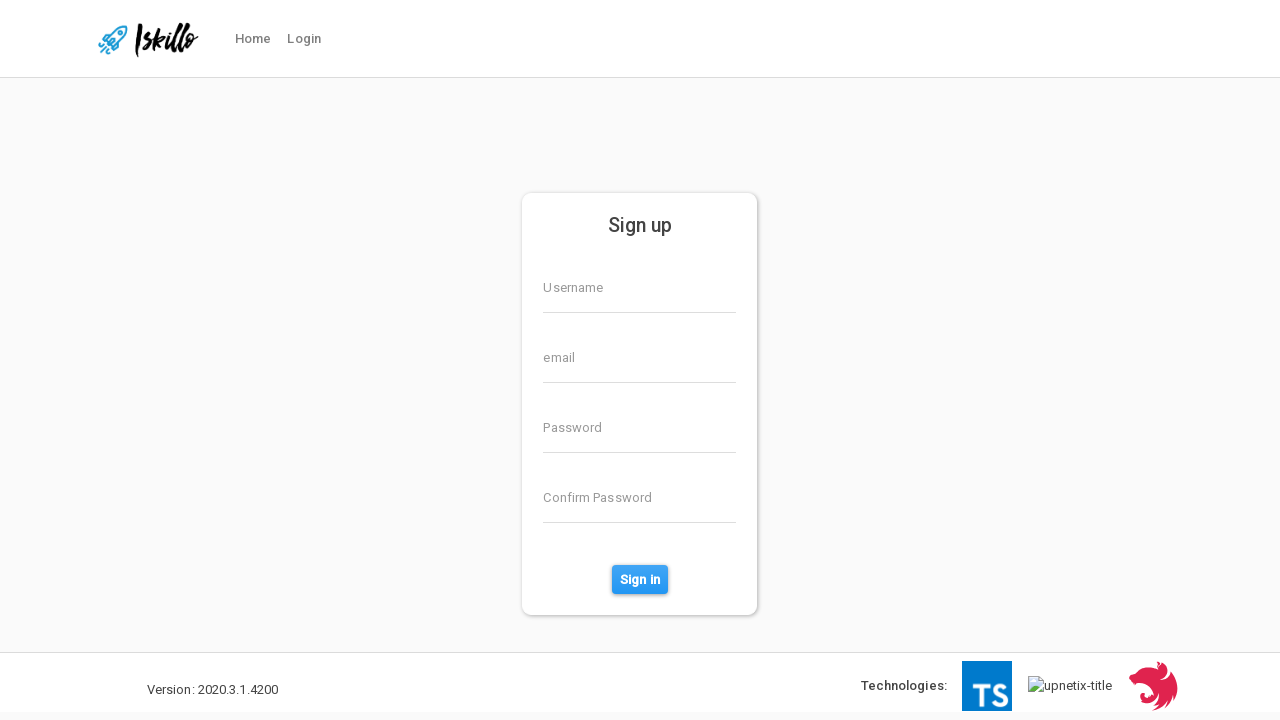

Verified password input field is present
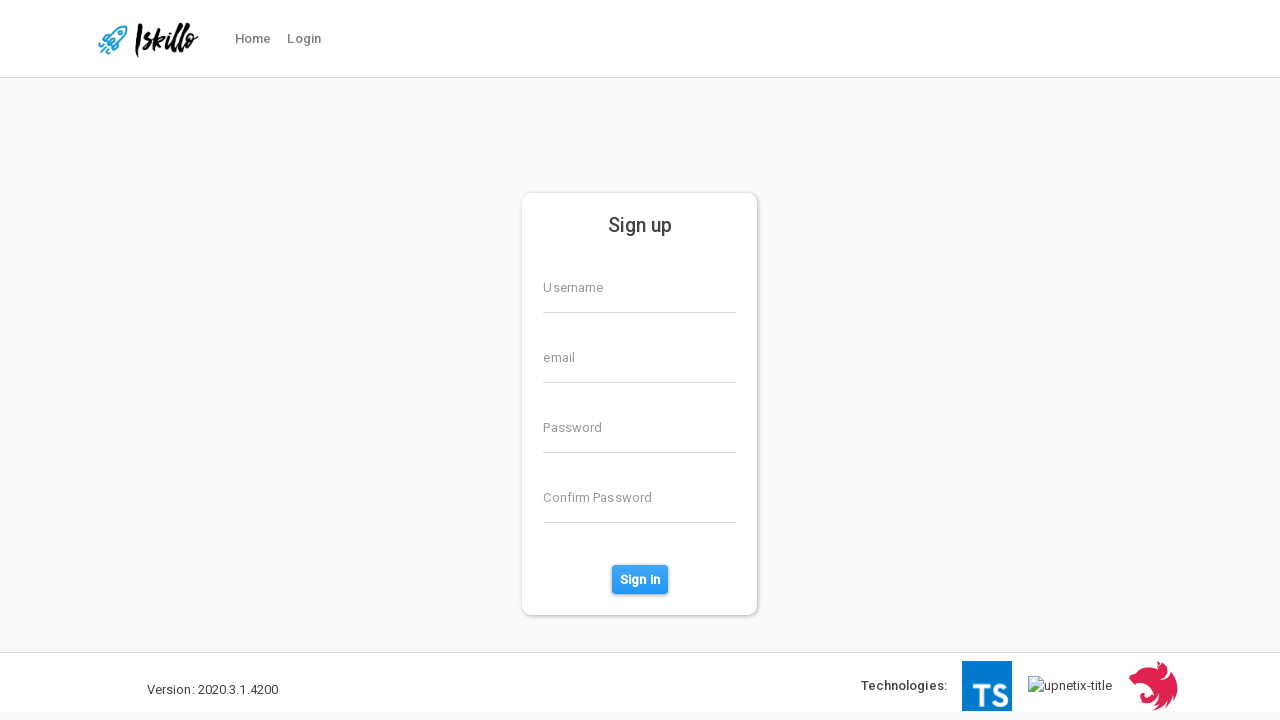

Verified confirm password input field is present
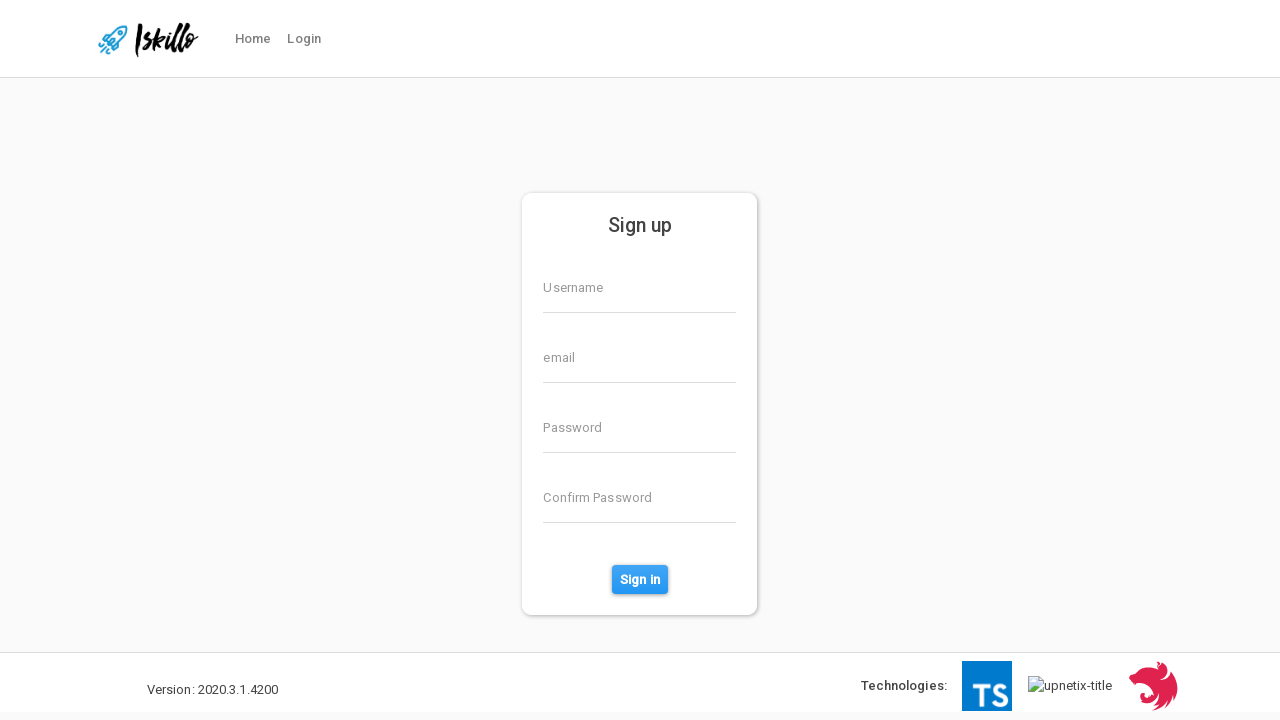

Filled username field with 'TestUser847' on input[placeholder='Username']
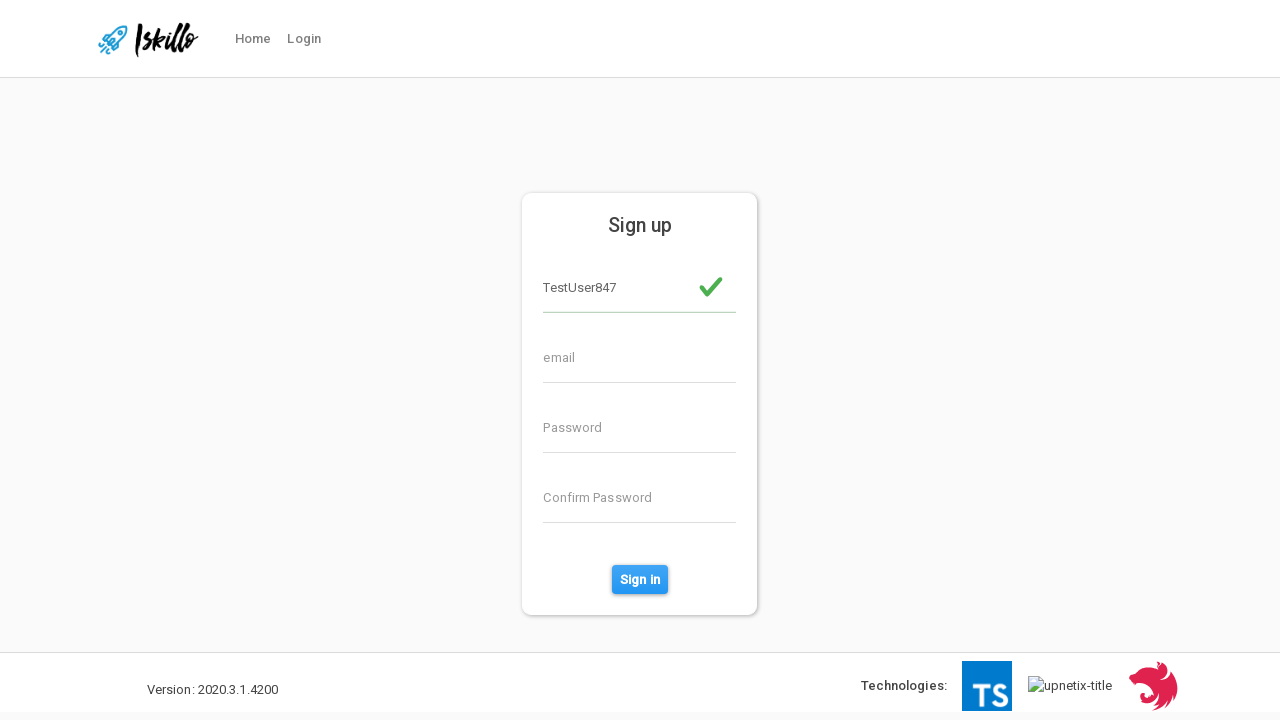

Filled email field with 'testuser847@example.com' on input[placeholder='email']
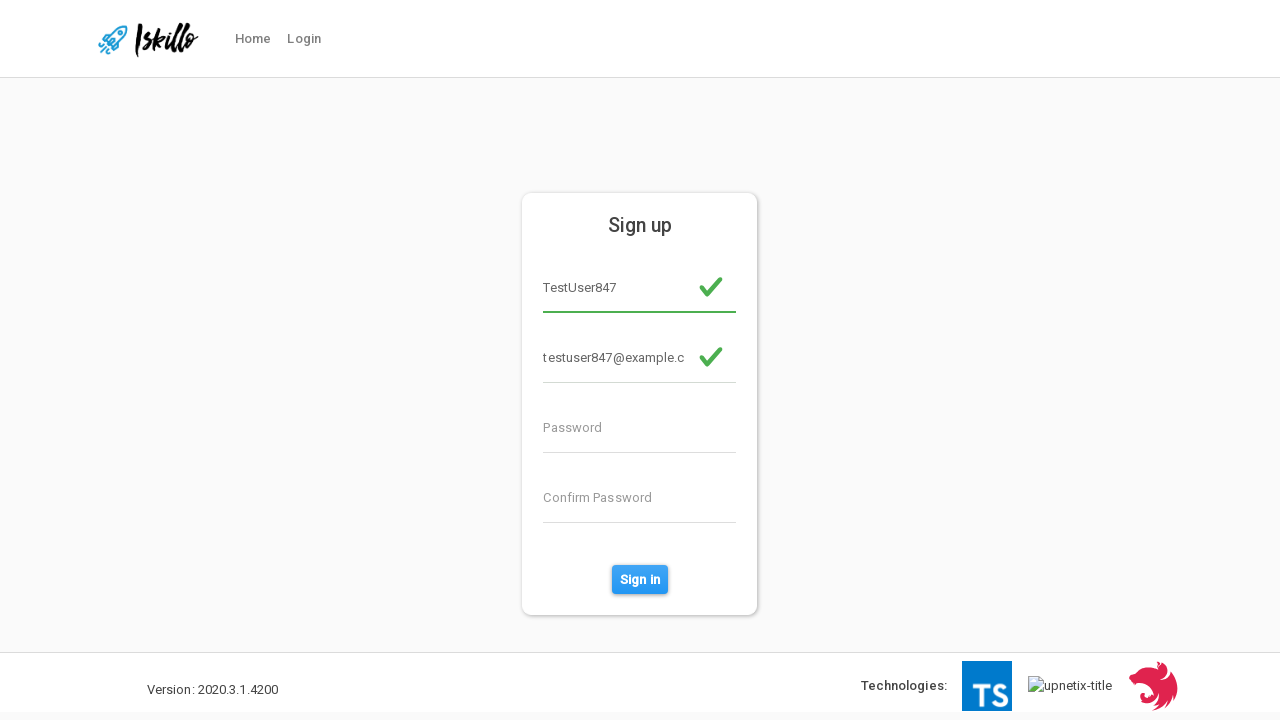

Filled password field with 'SecurePassword123' on #defaultRegisterFormPassword
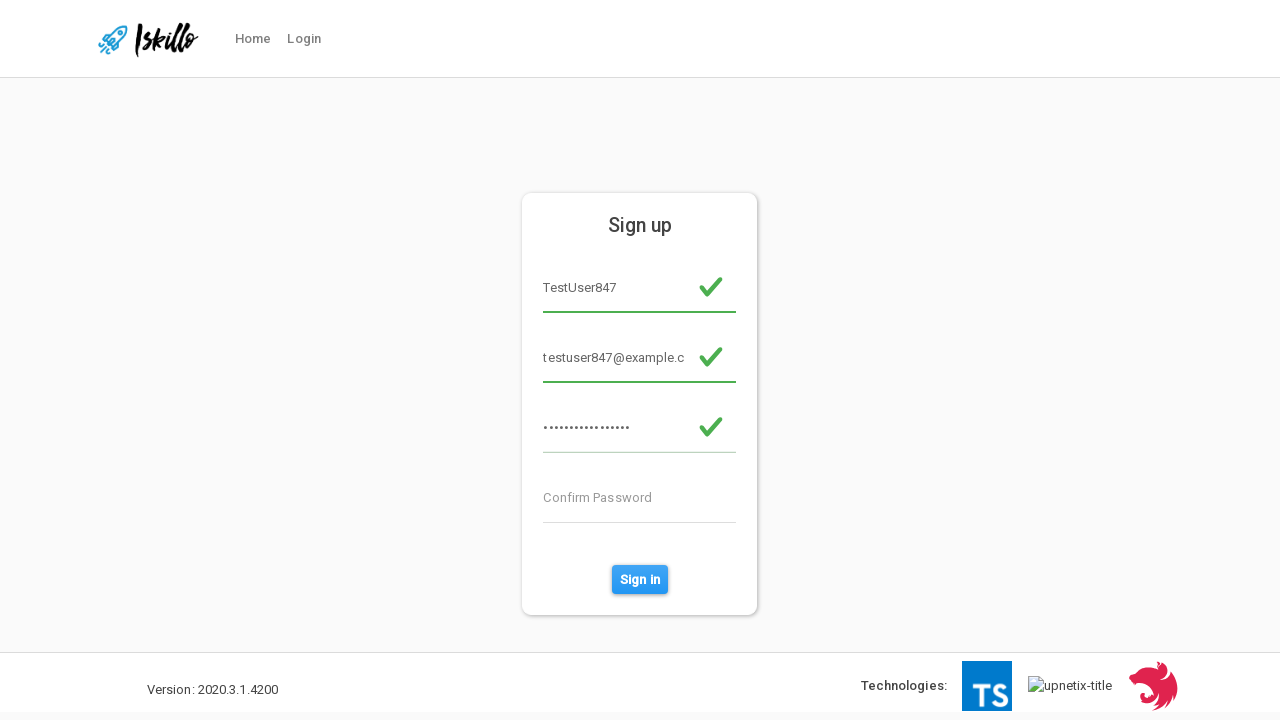

Filled confirm password field with 'SecurePassword123' on #defaultRegisterPhonePassword
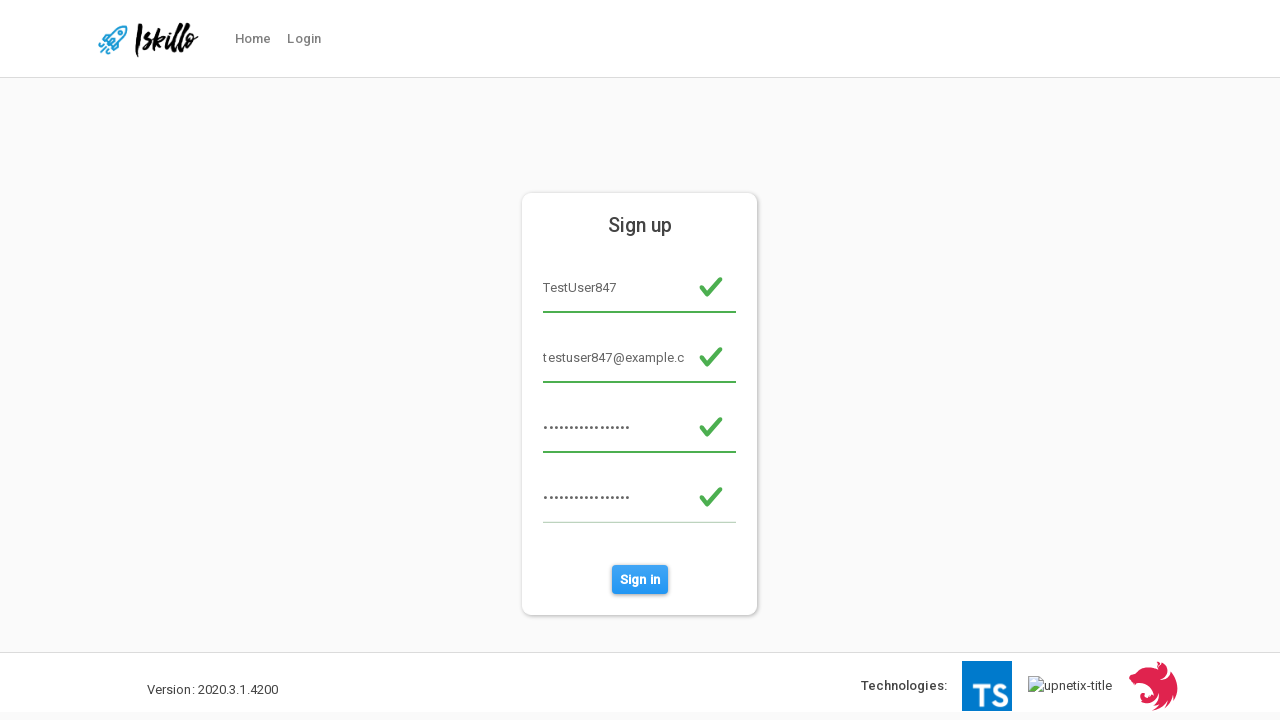

Clicked the sign up submit button at (640, 580) on #sign-in-button
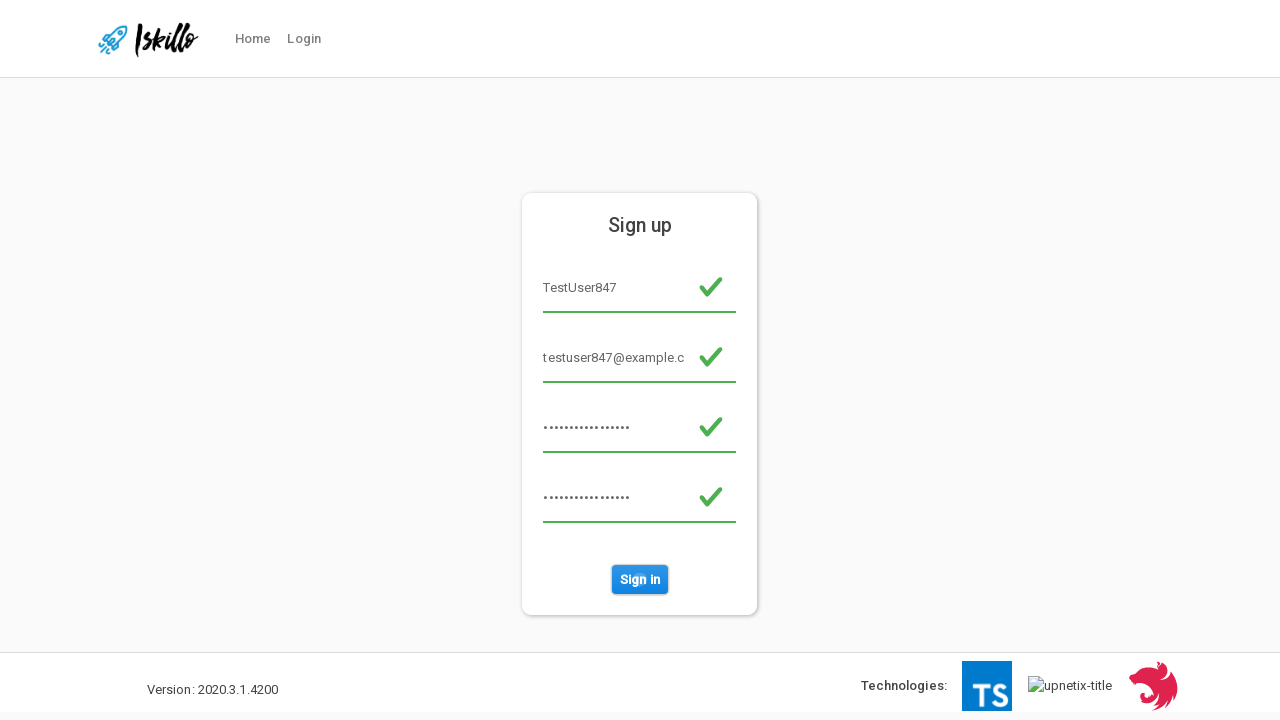

Waited for success/response toast message to appear
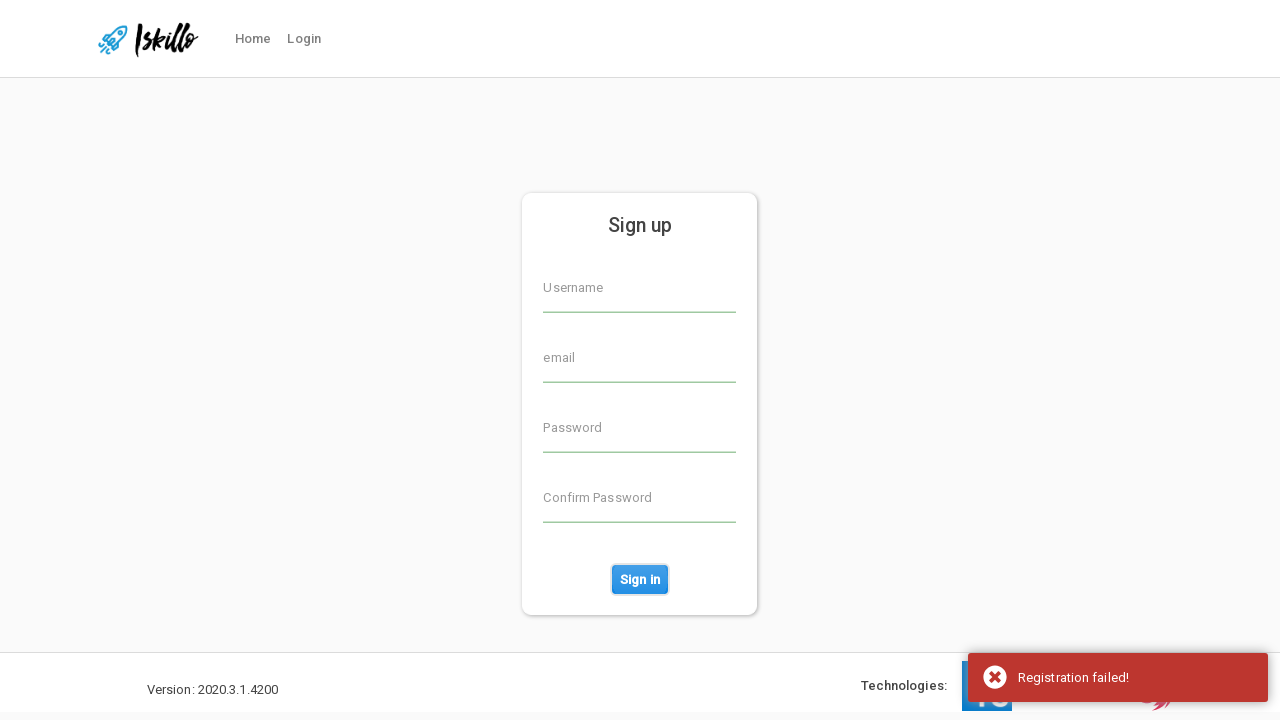

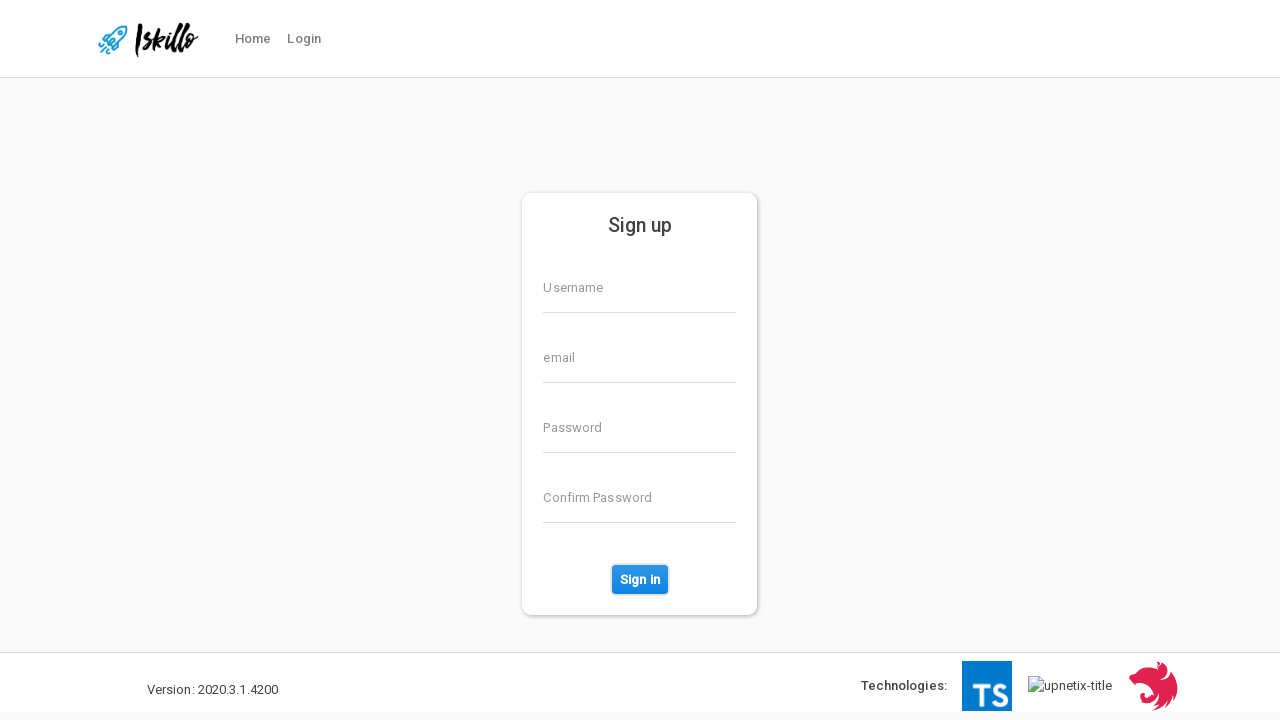